Tests text input functionality by clearing a field, entering text, clicking a button, and verifying the result contains the expected text

Starting URL: https://kristinek.github.io/site/examples/actions

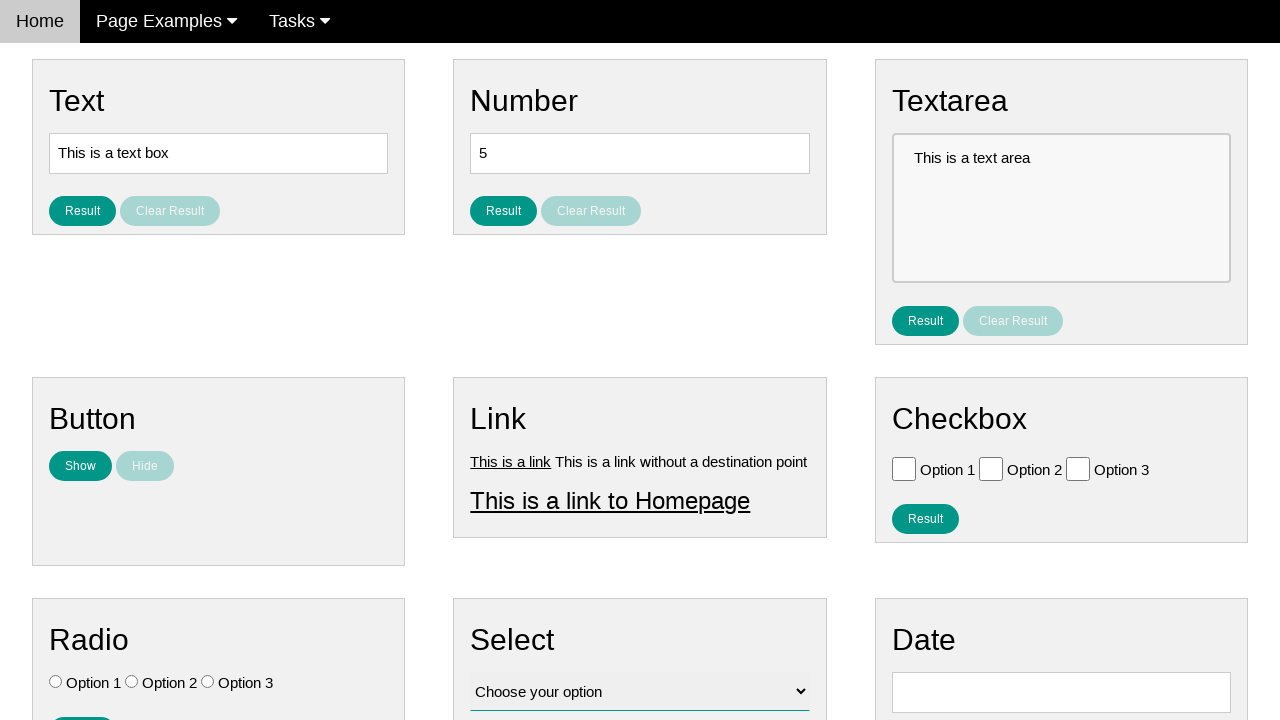

Cleared the input field on [name='vfb-5']
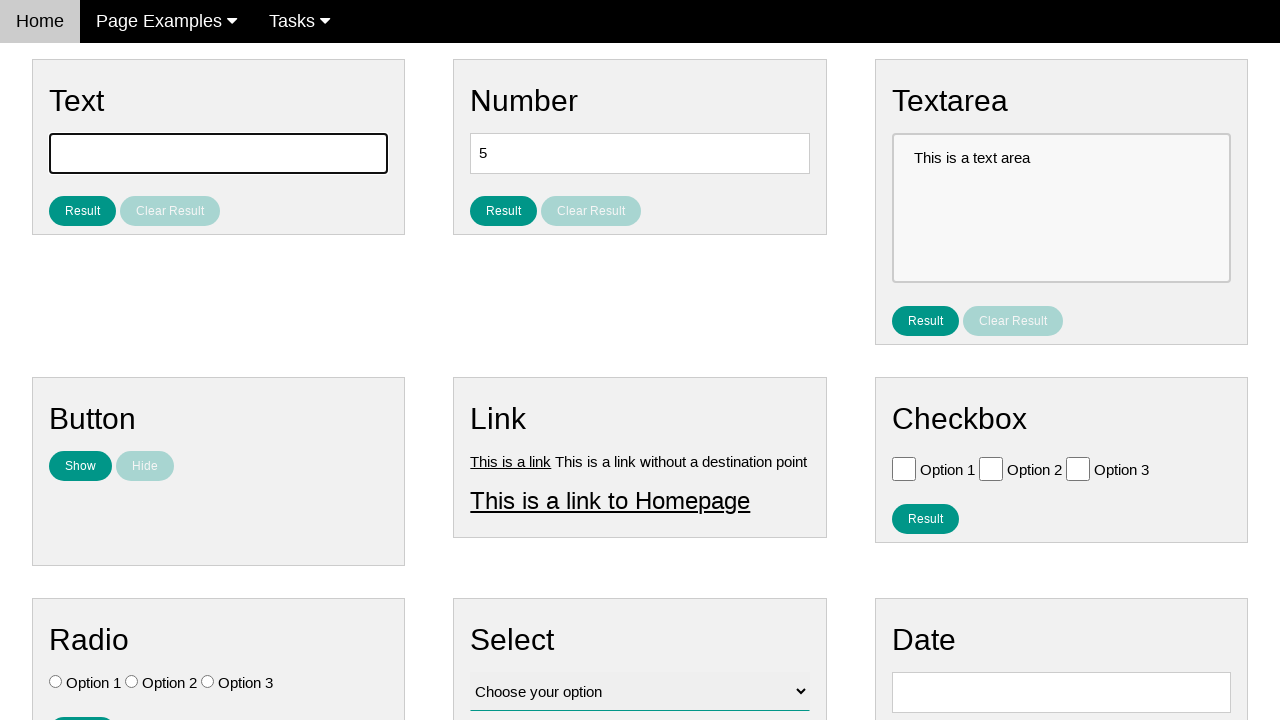

Verified that the input field is enabled
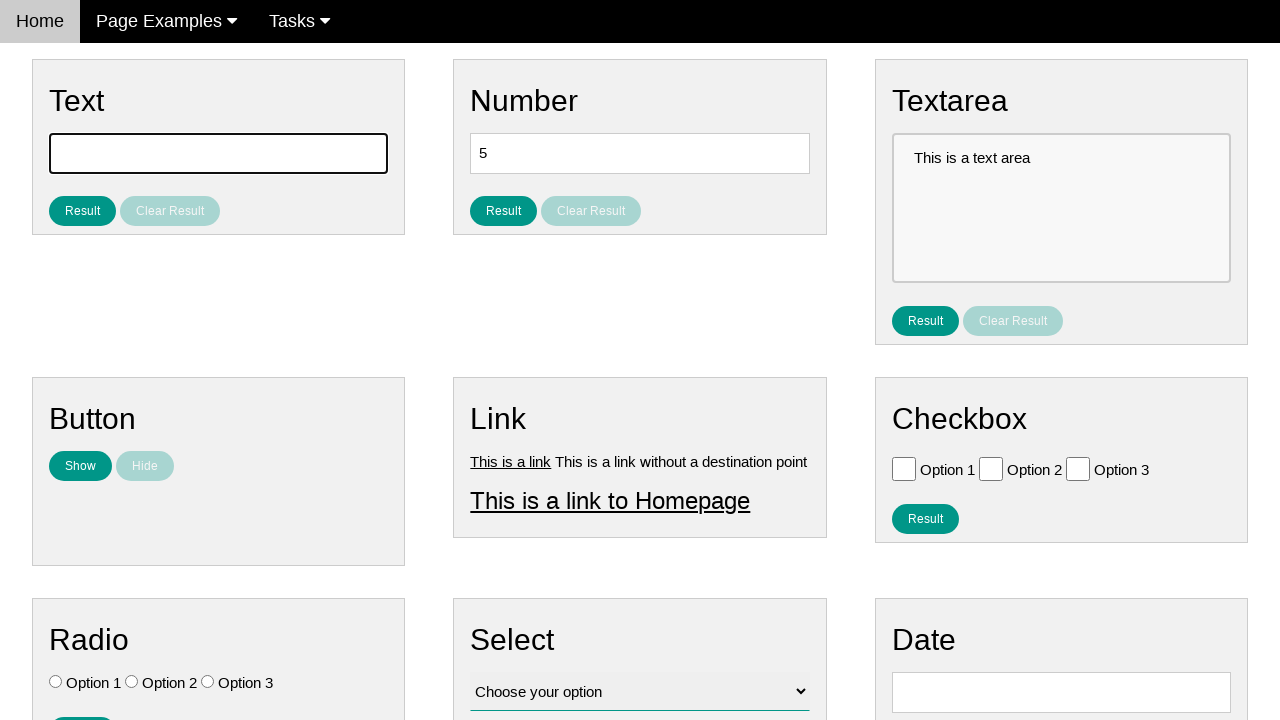

Entered 'Hello World!' into the input field on [name='vfb-5']
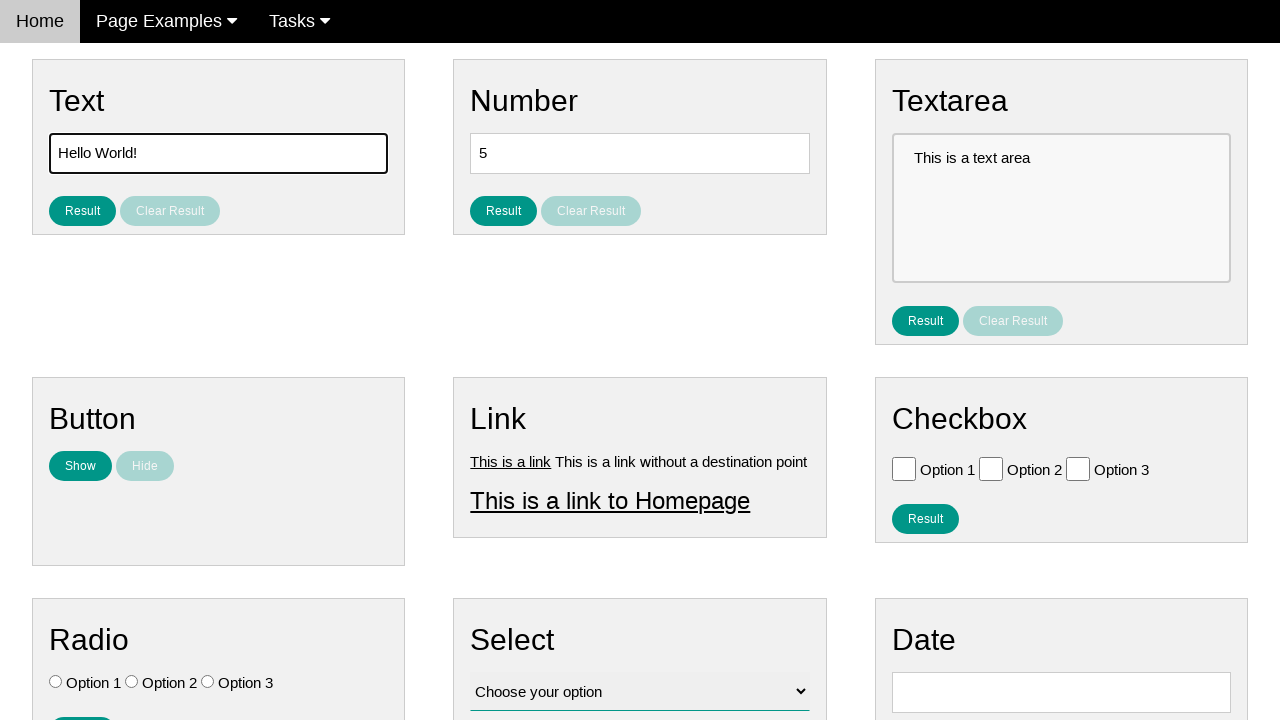

Clicked the result button at (82, 211) on #result_button_text
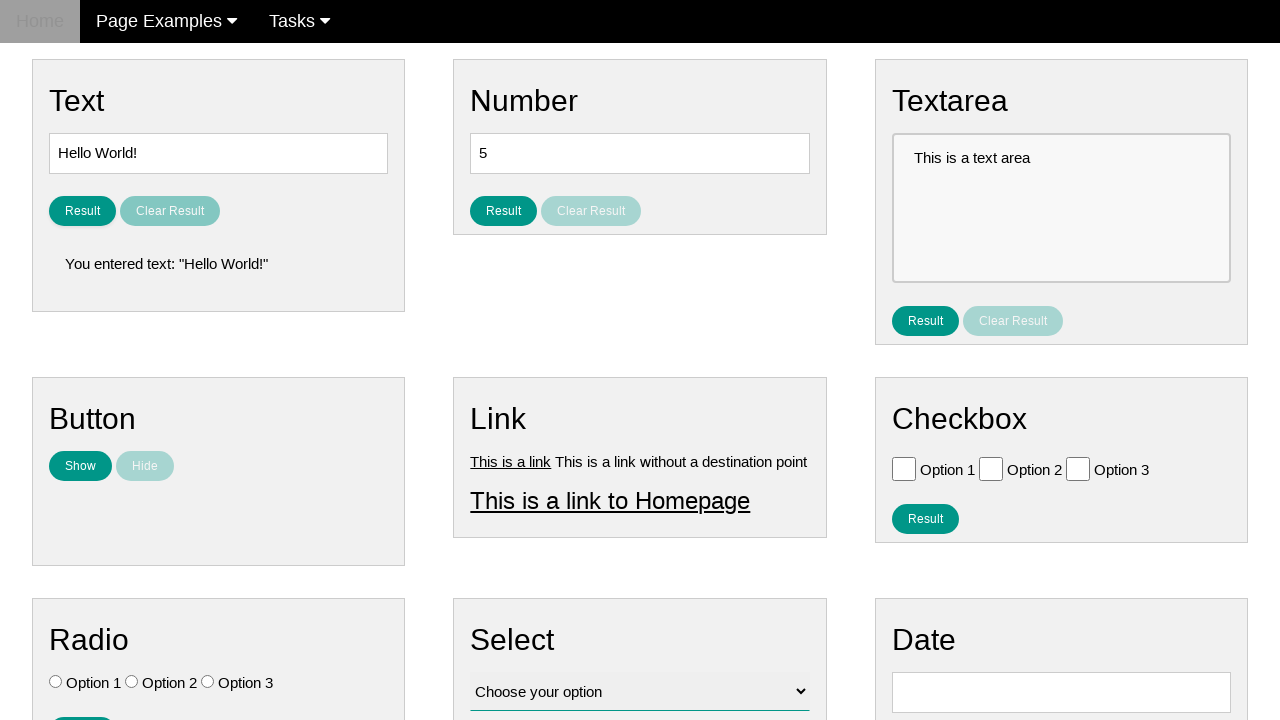

Verified that the result contains 'World'
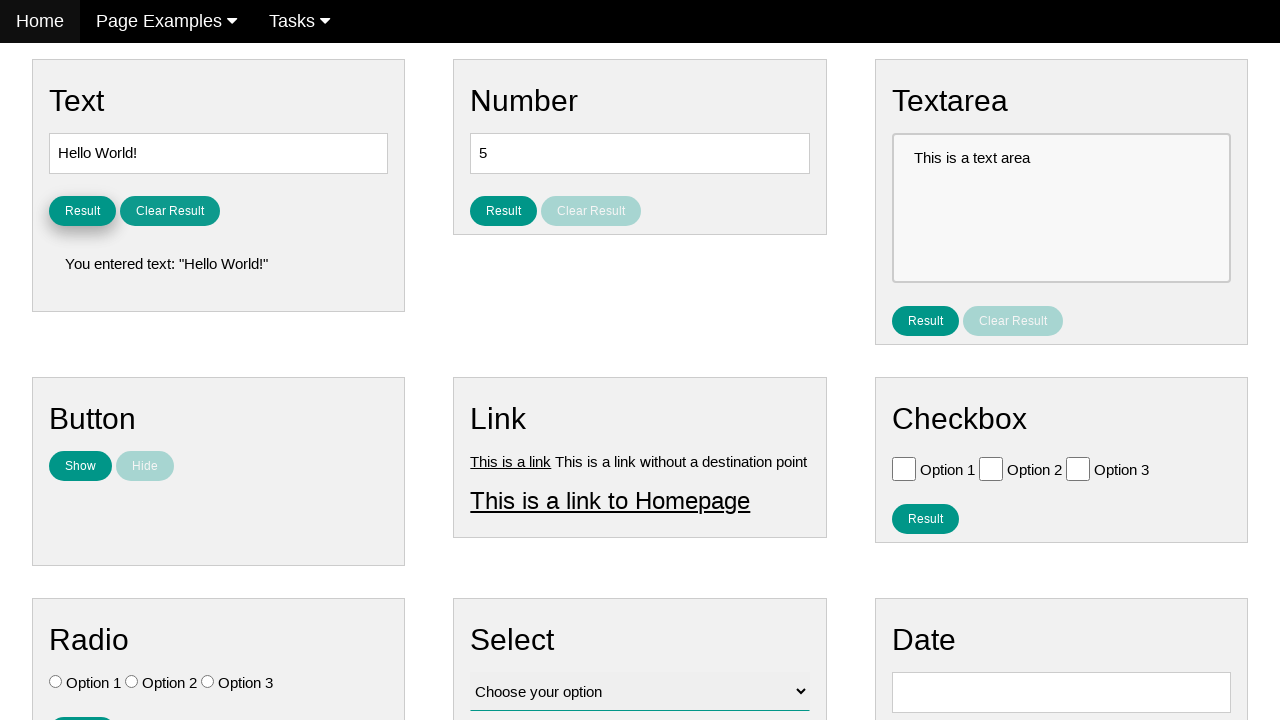

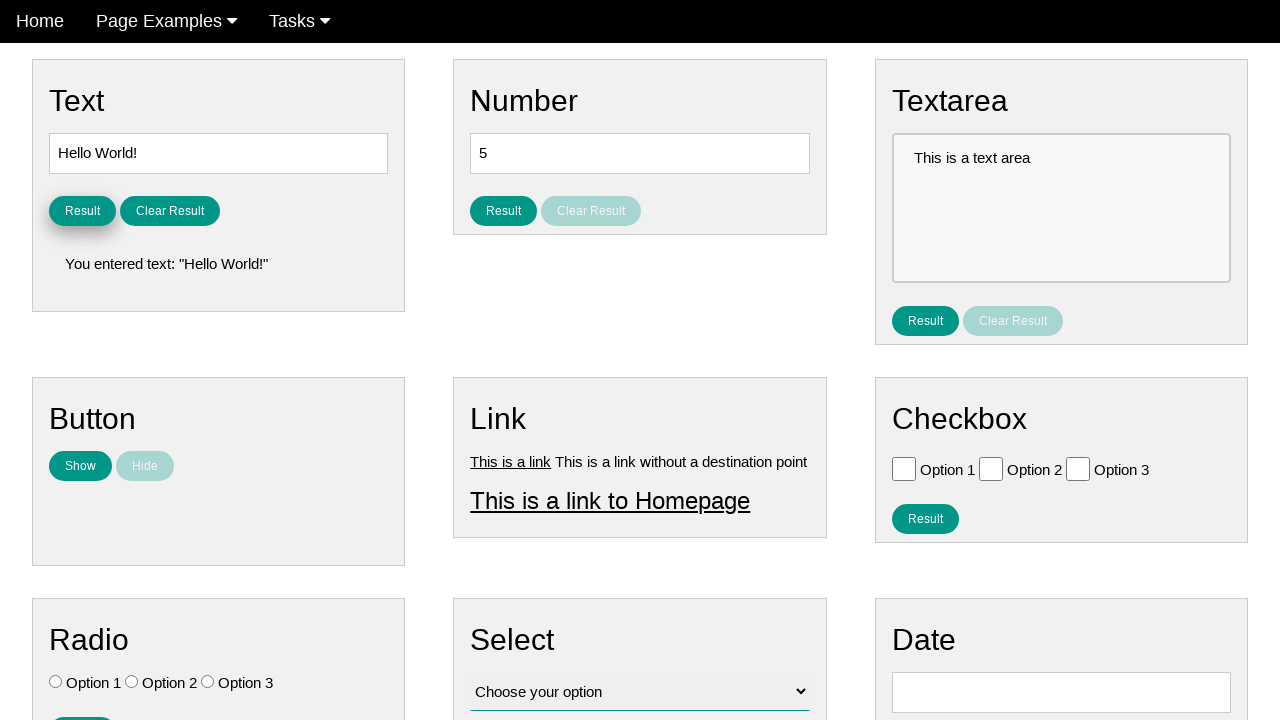